Tests alert functionality by entering a name, triggering an alert, verifying the alert contains the entered name, and accepting the alert

Starting URL: https://rahulshettyacademy.com/AutomationPractice/

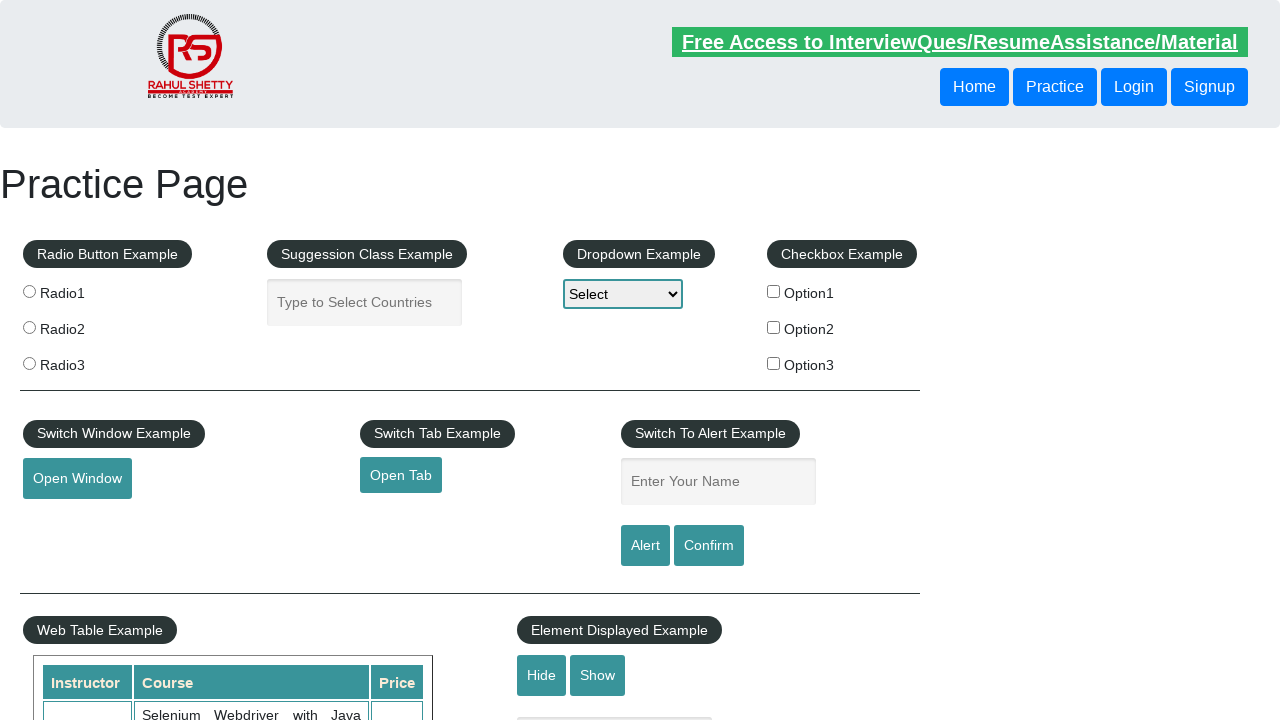

Filled name field with 'Krishna' on #name
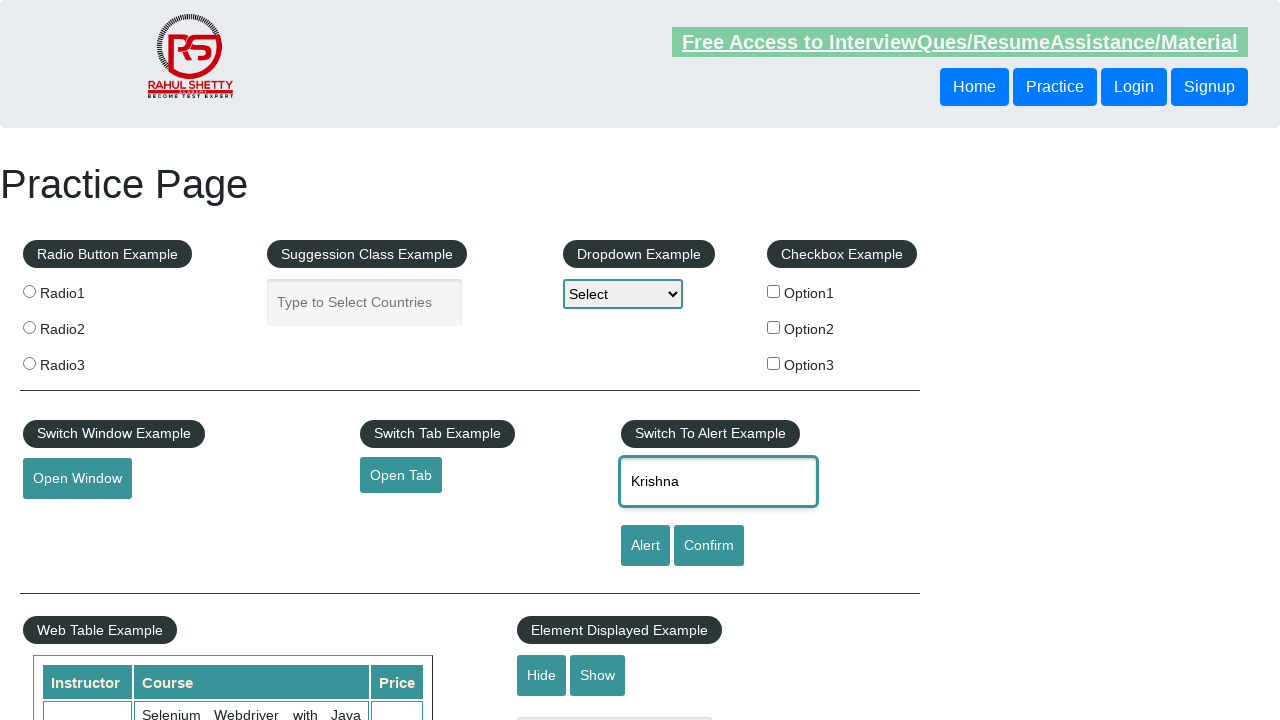

Clicked alert button to trigger alert dialog at (645, 546) on #alertbtn
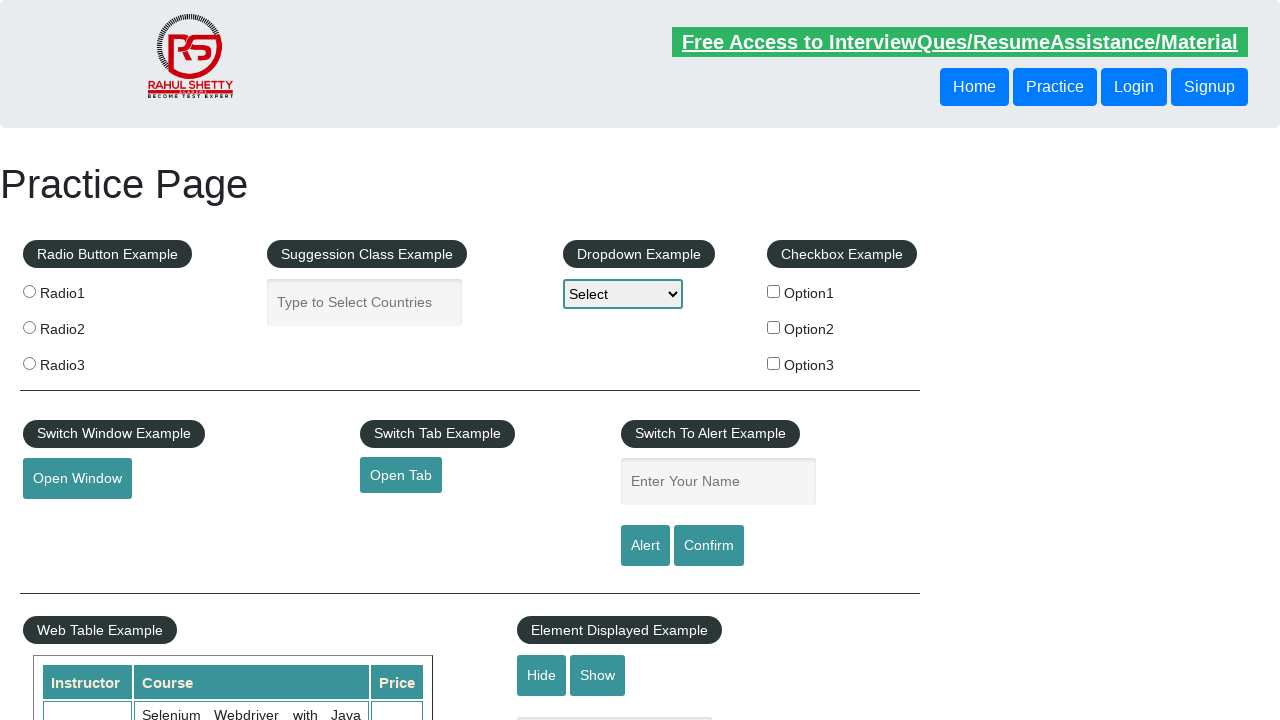

Set up dialog handler to accept alert
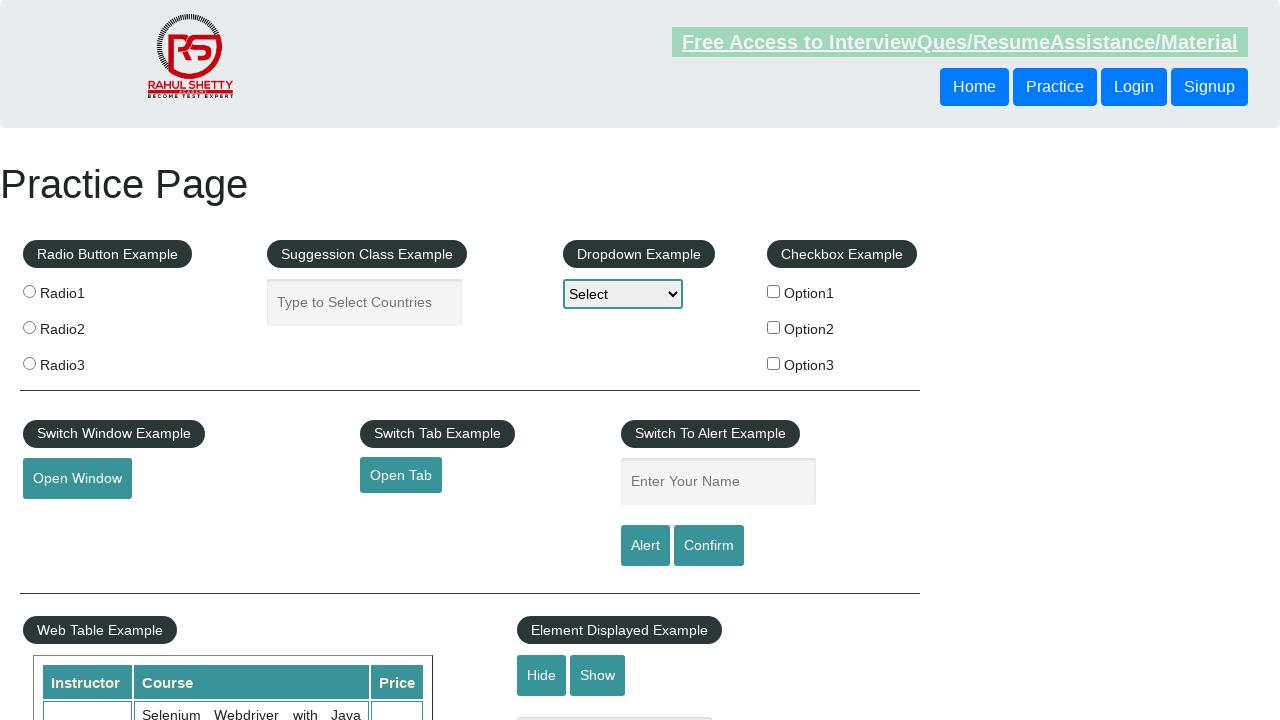

Alert was accepted automatically by dialog handler
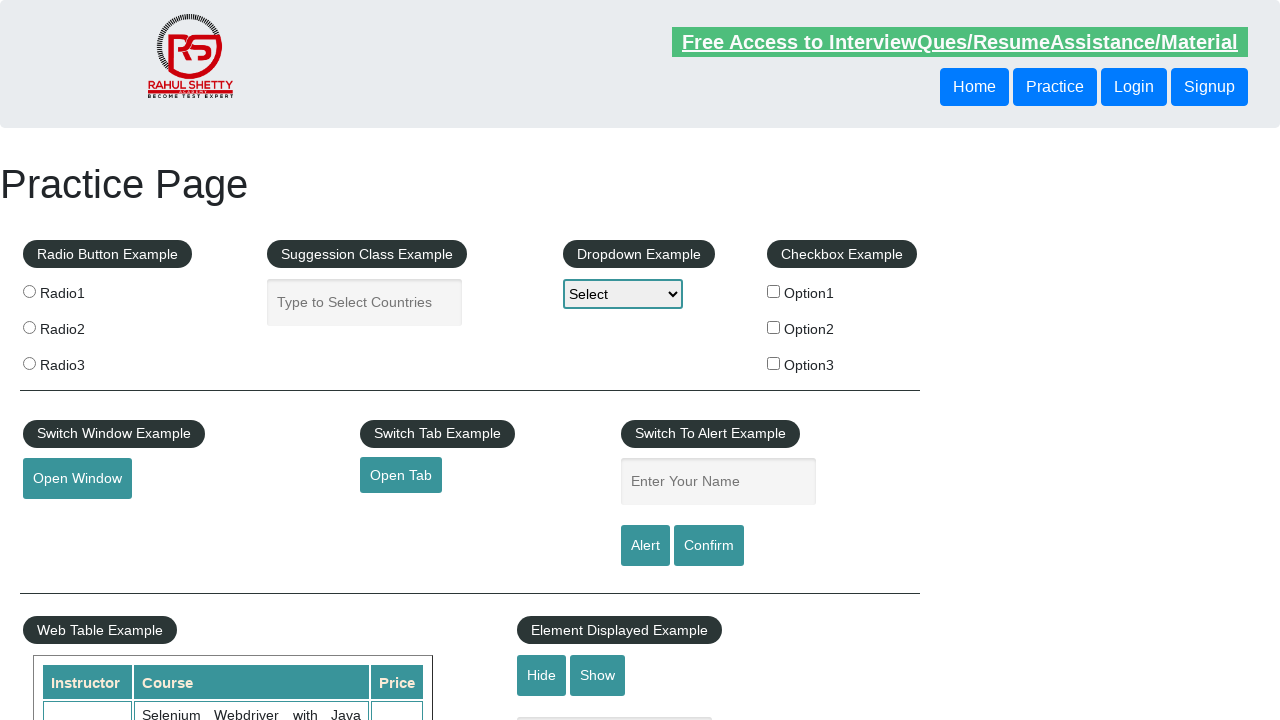

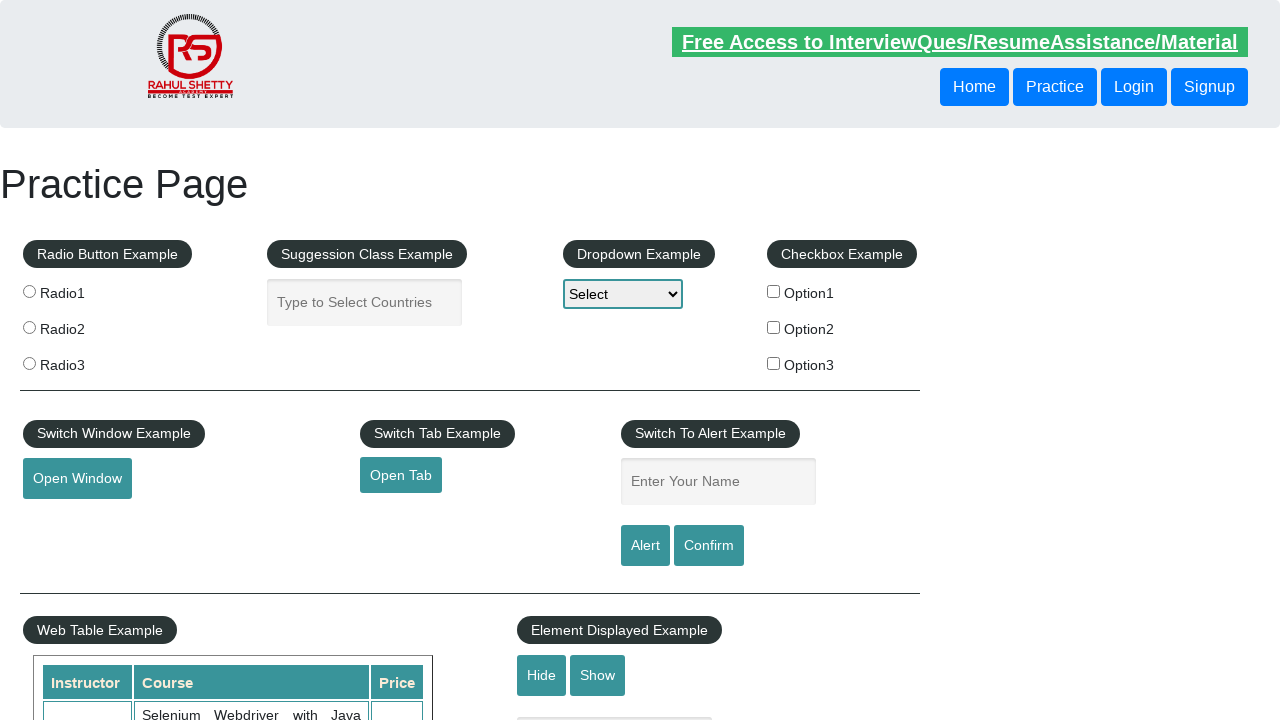